Automates interaction with a Nano cryptocurrency faucet by entering a wallet address and clicking the claim button

Starting URL: https://freenanofaucet.com/

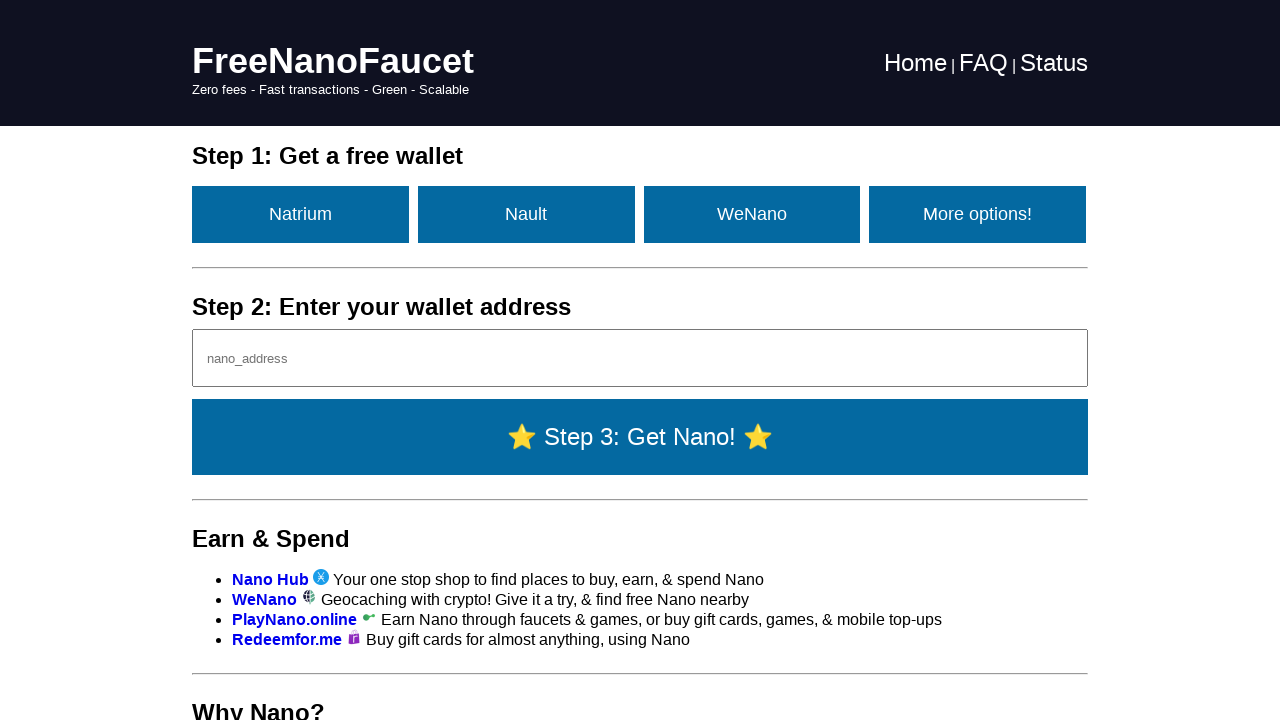

Waited for nano address input field to load
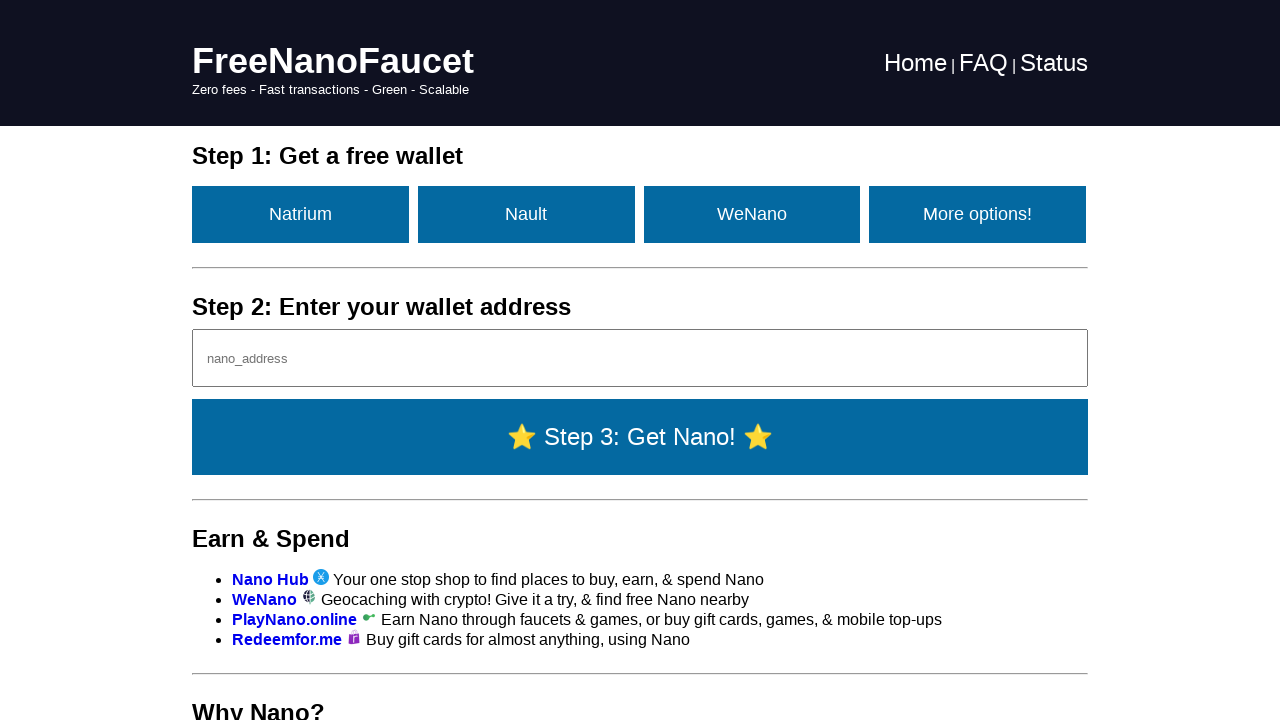

Entered nano wallet address into input field on #nanoAddr
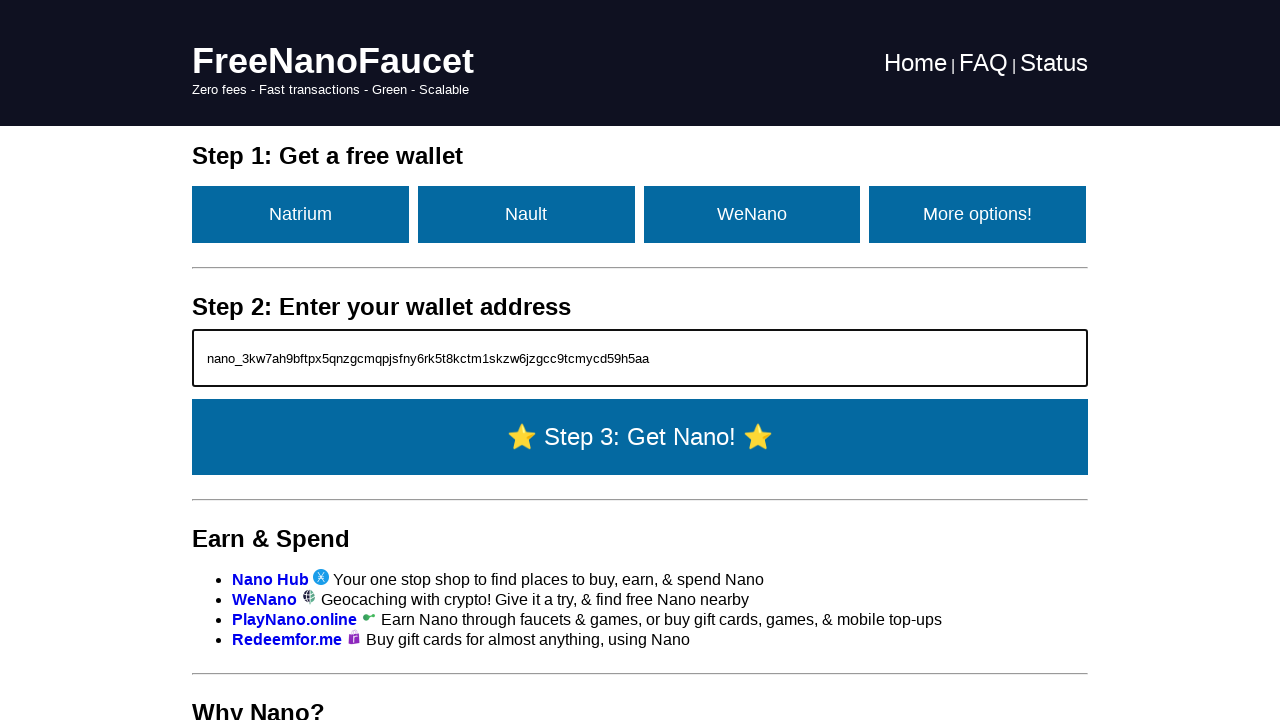

Clicked the claim button to request nano at (640, 437) on #getNano
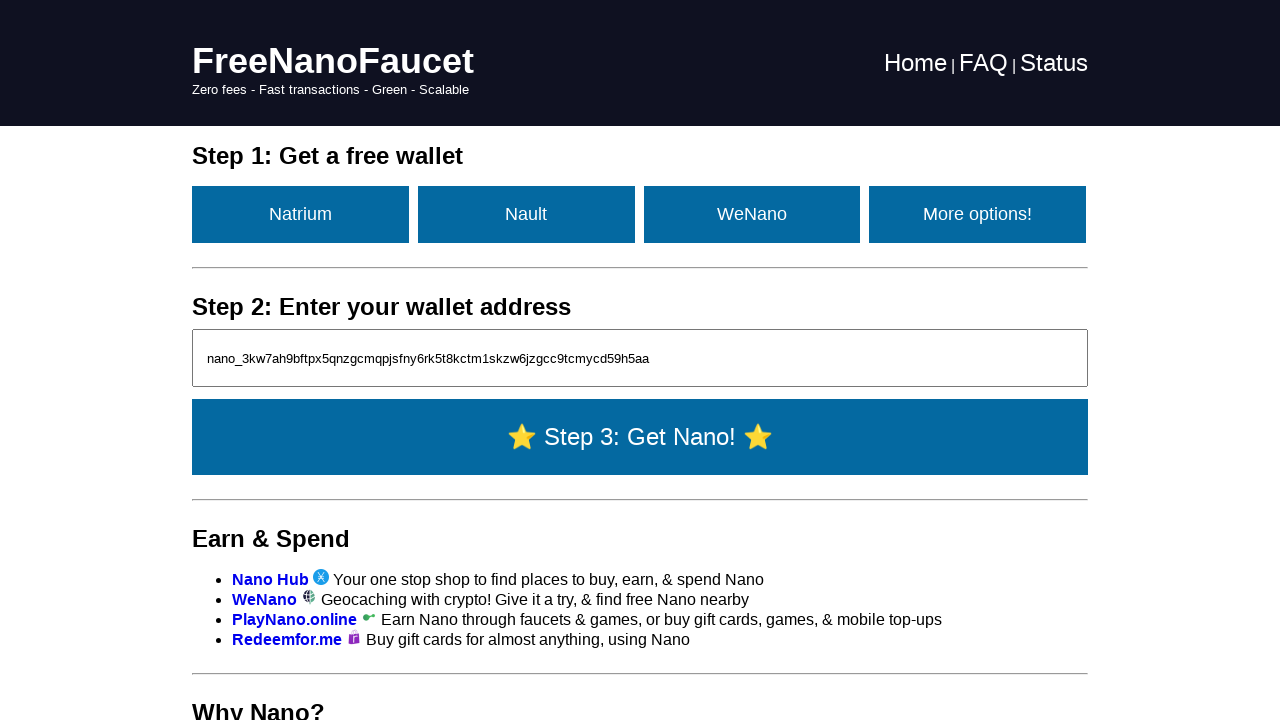

Waited 3 seconds for claim request to complete
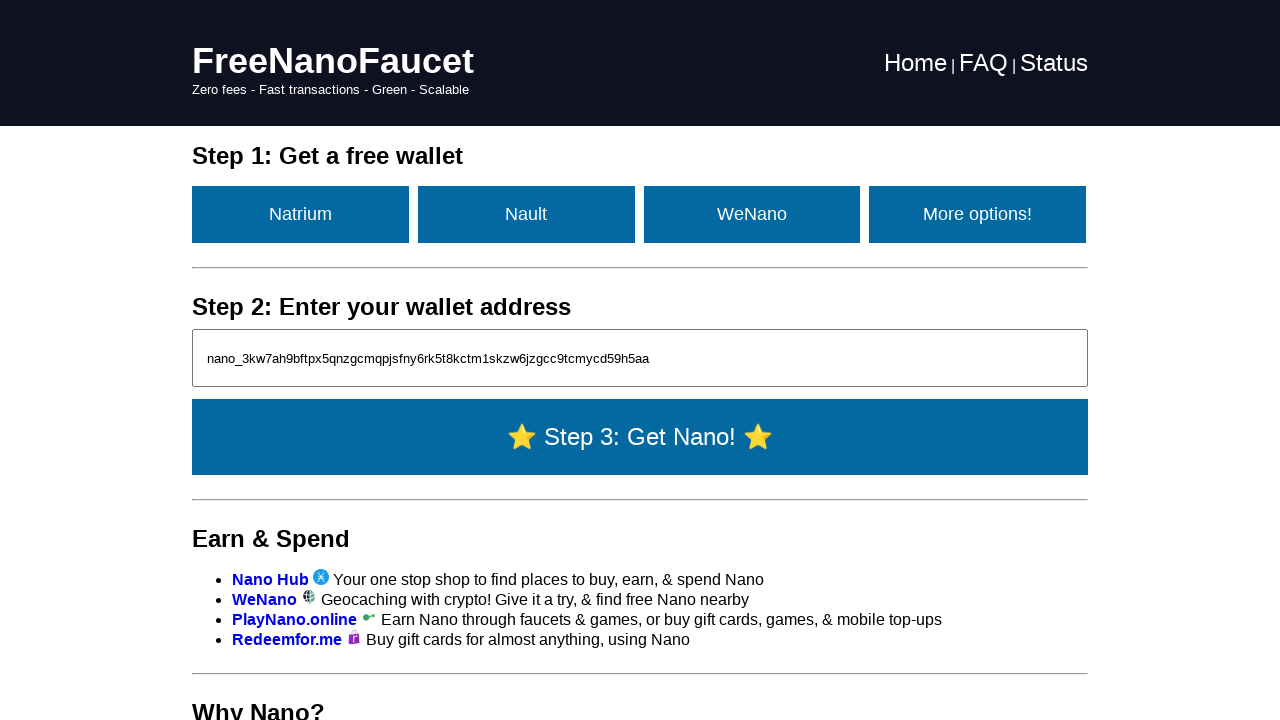

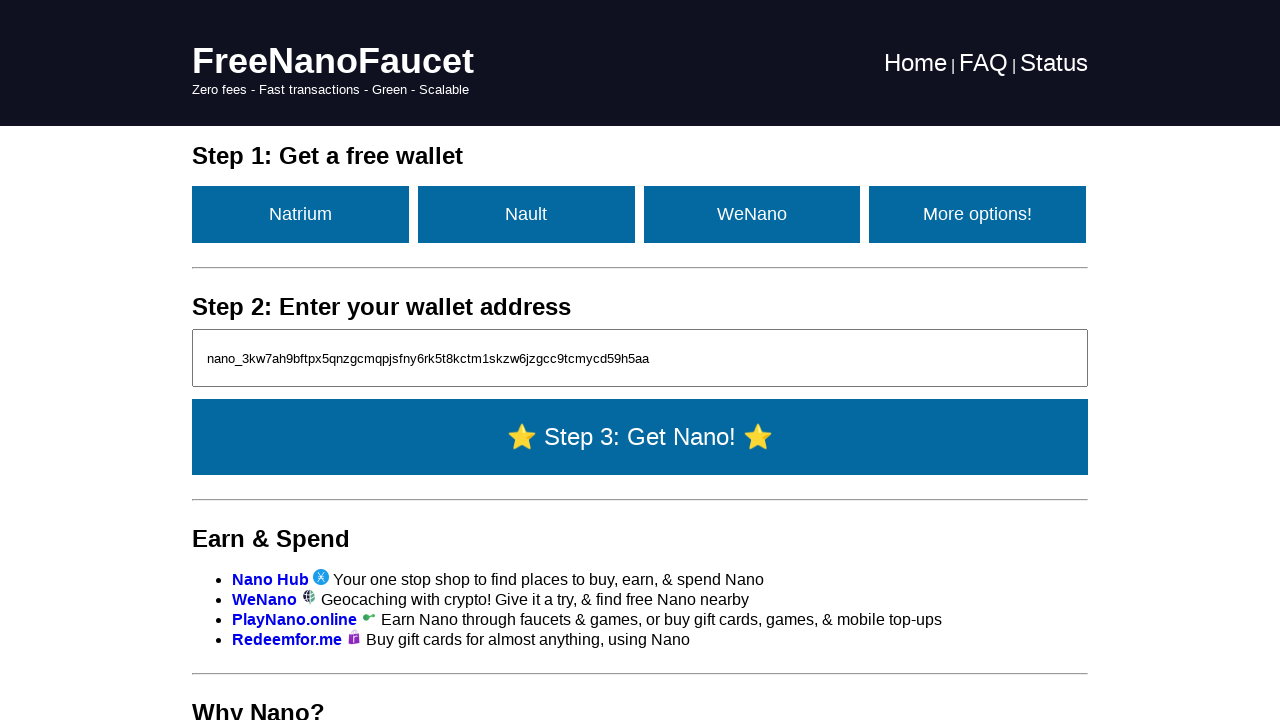